Tests right-click context menu functionality by performing a right-click action on a designated element

Starting URL: https://swisnl.github.io/jQuery-contextMenu/demo.html

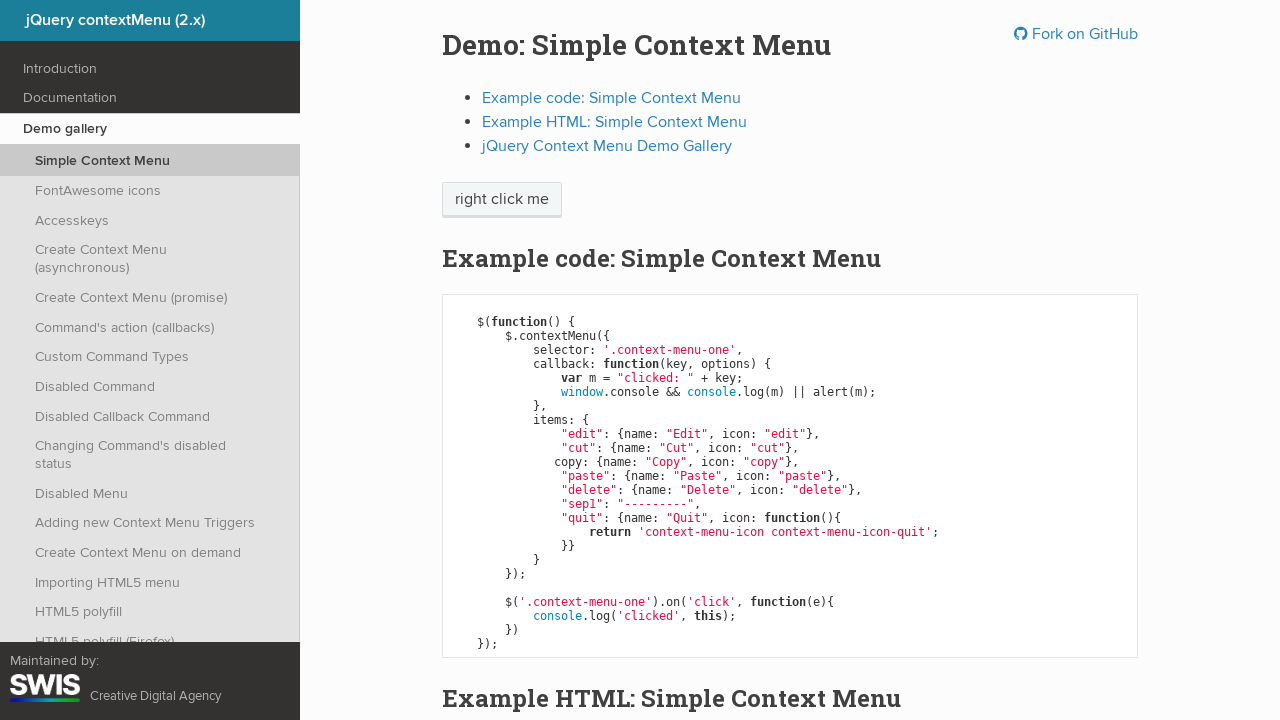

Right-click target element is visible
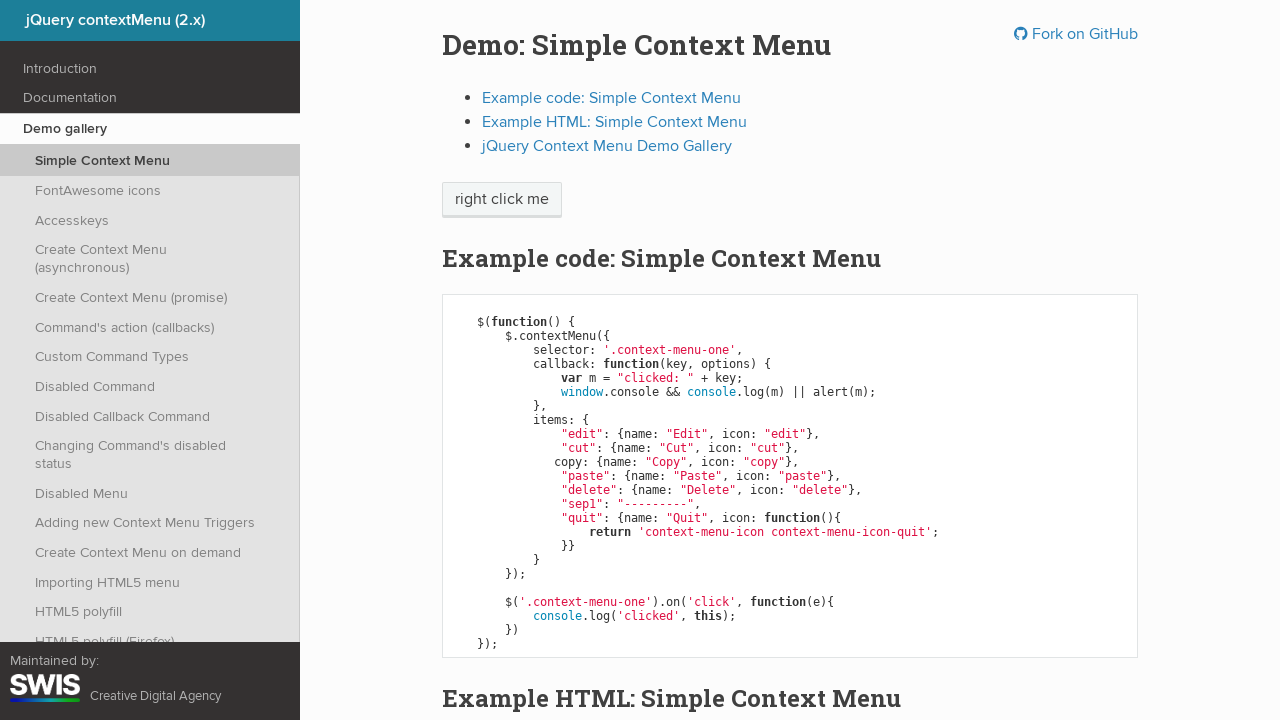

Performed right-click on 'right click me' element at (502, 200) on //span[text()='right click me']
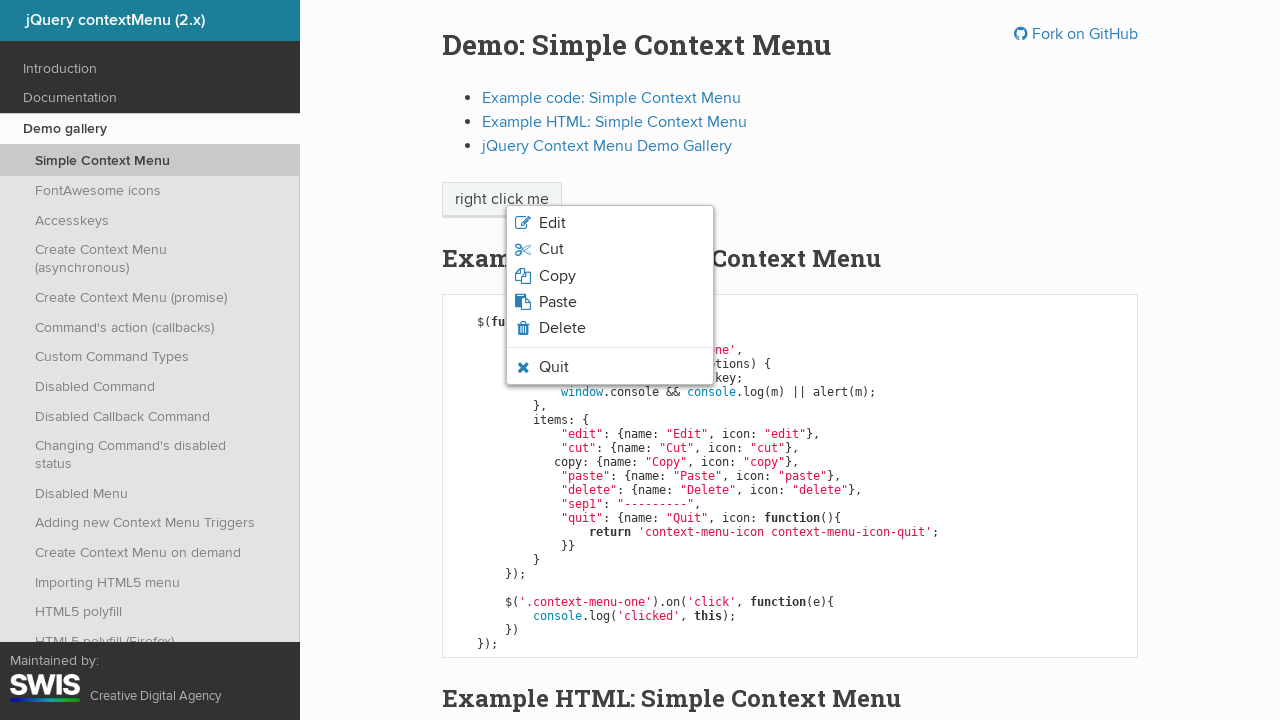

Context menu appeared after right-click
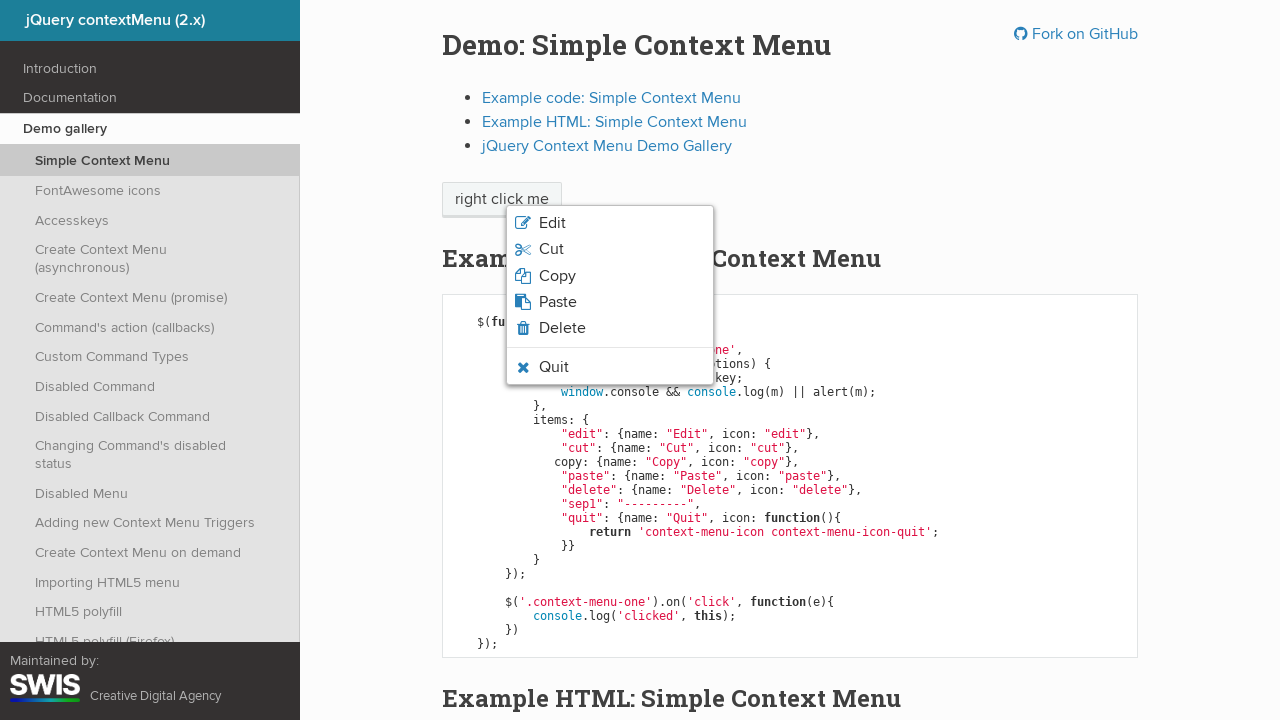

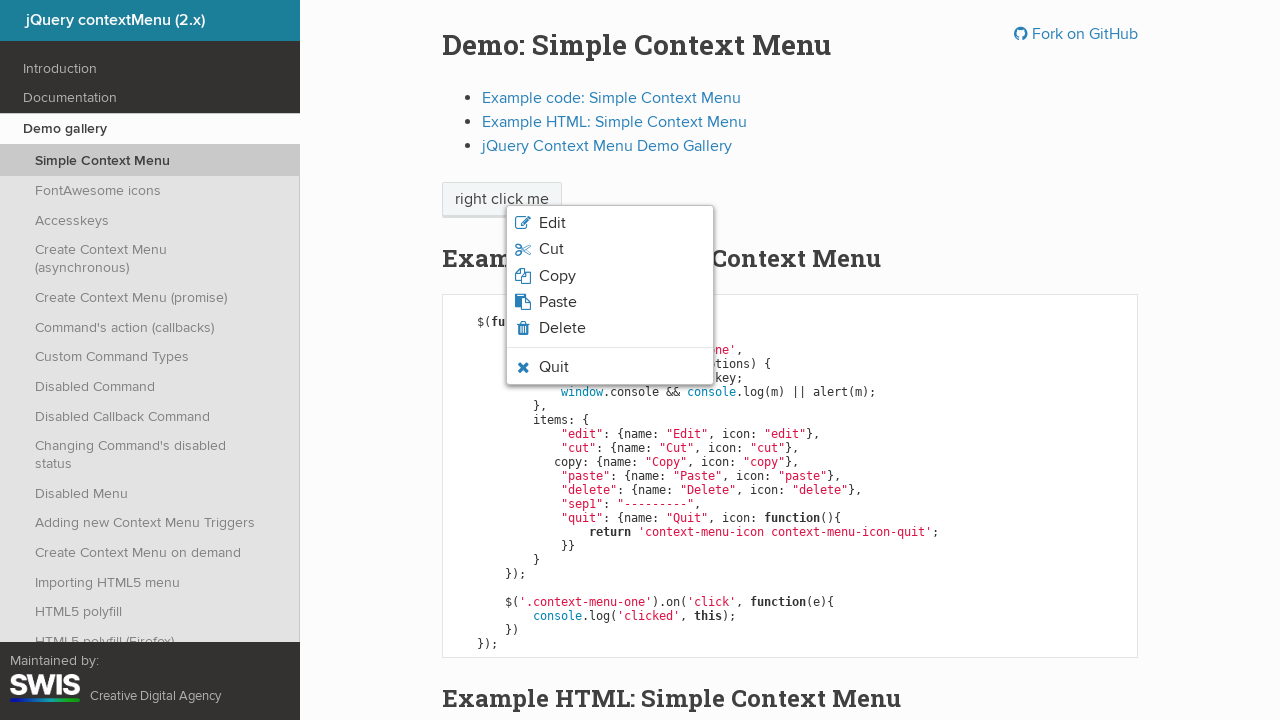